Tests radio button selection on an HTML forms tutorial page by selecting "milk" from the first radio button group and "water" from the second radio button group, then verifying the selections.

Starting URL: http://echoecho.com/htmlforms10.htm

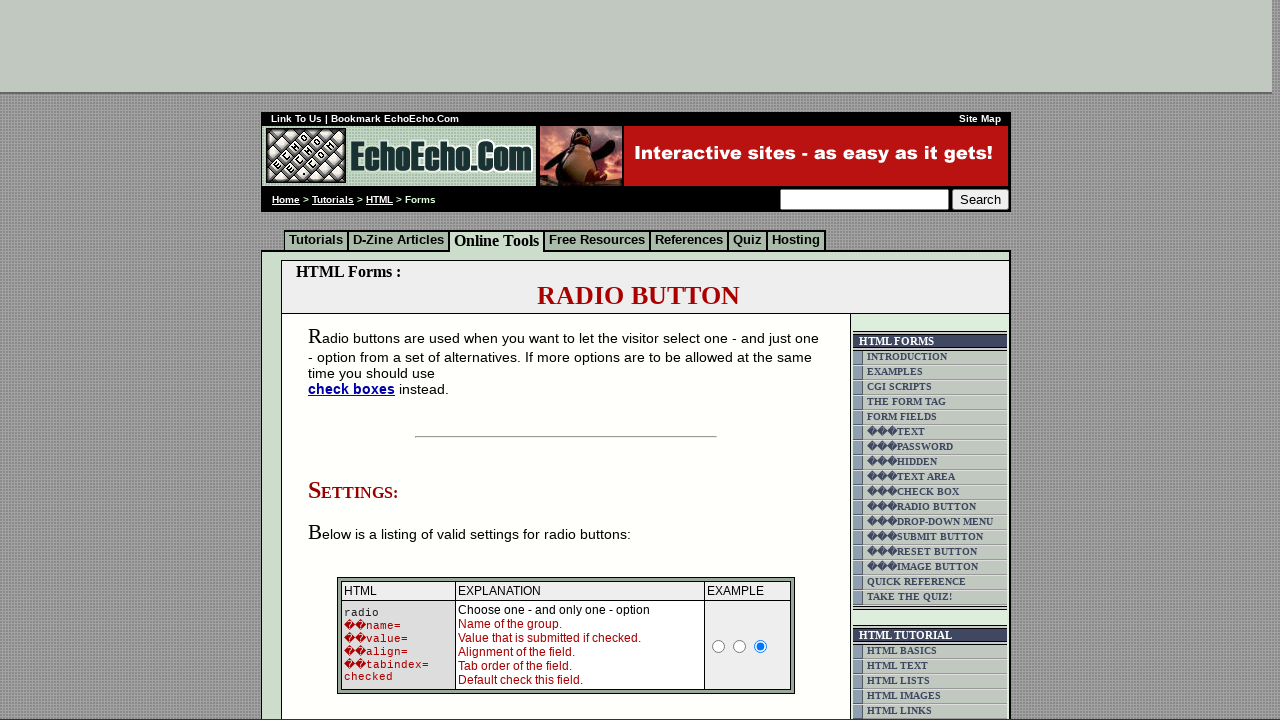

Waited for form to load - group1 radio button selector found
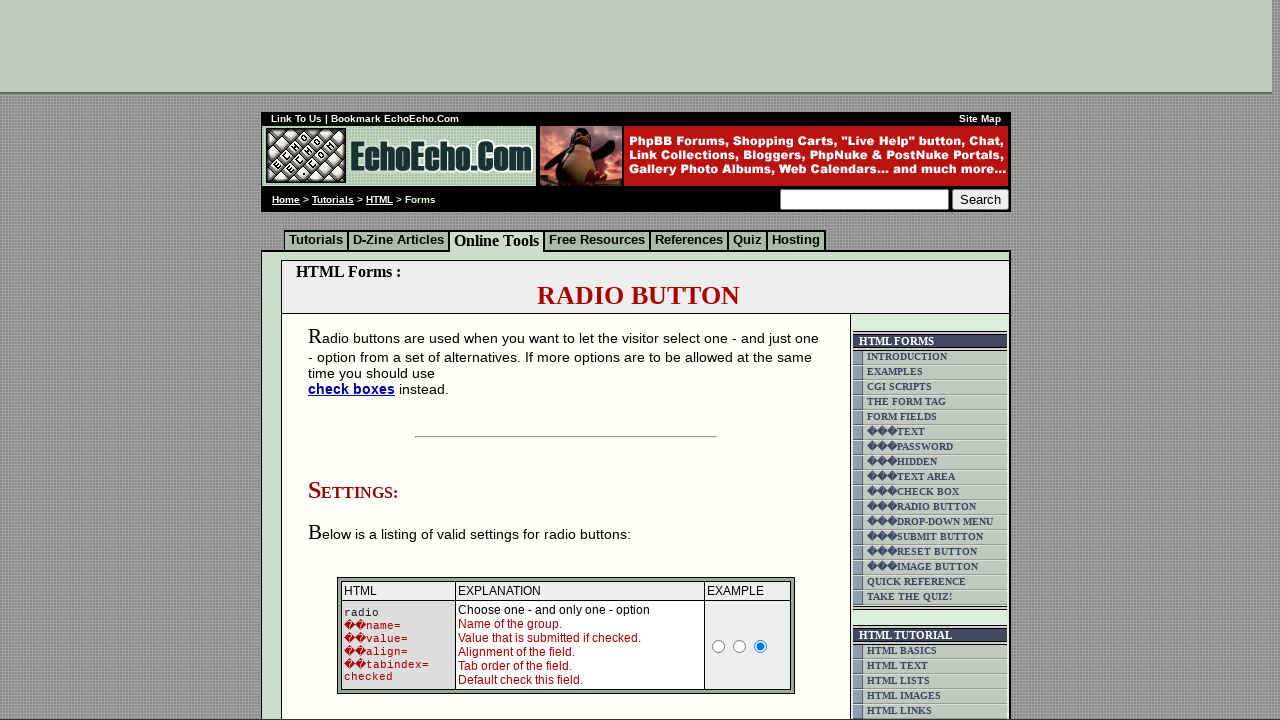

Selected 'Milk' radio button from group1 at (356, 360) on input[name='group1'][value='Milk']
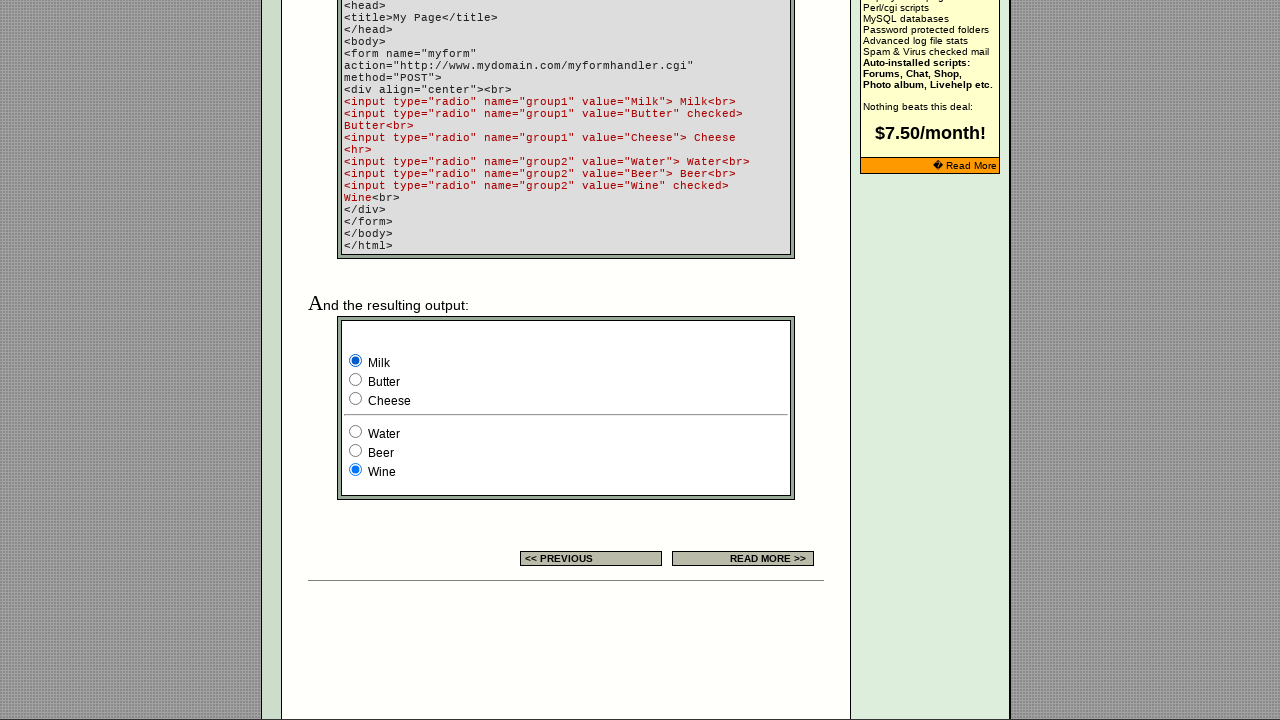

Verified that 'Milk' radio button is selected in group1
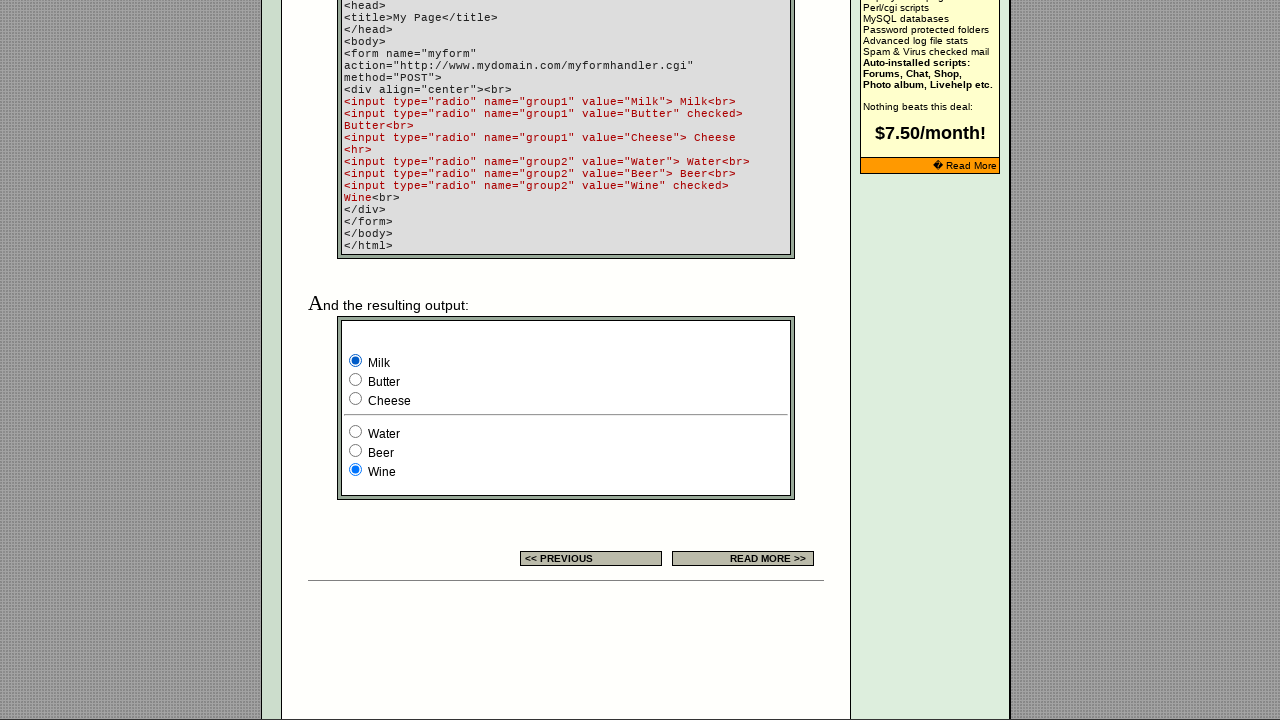

Selected 'Water' radio button from group2 at (356, 432) on input[name='group2'][value='Water']
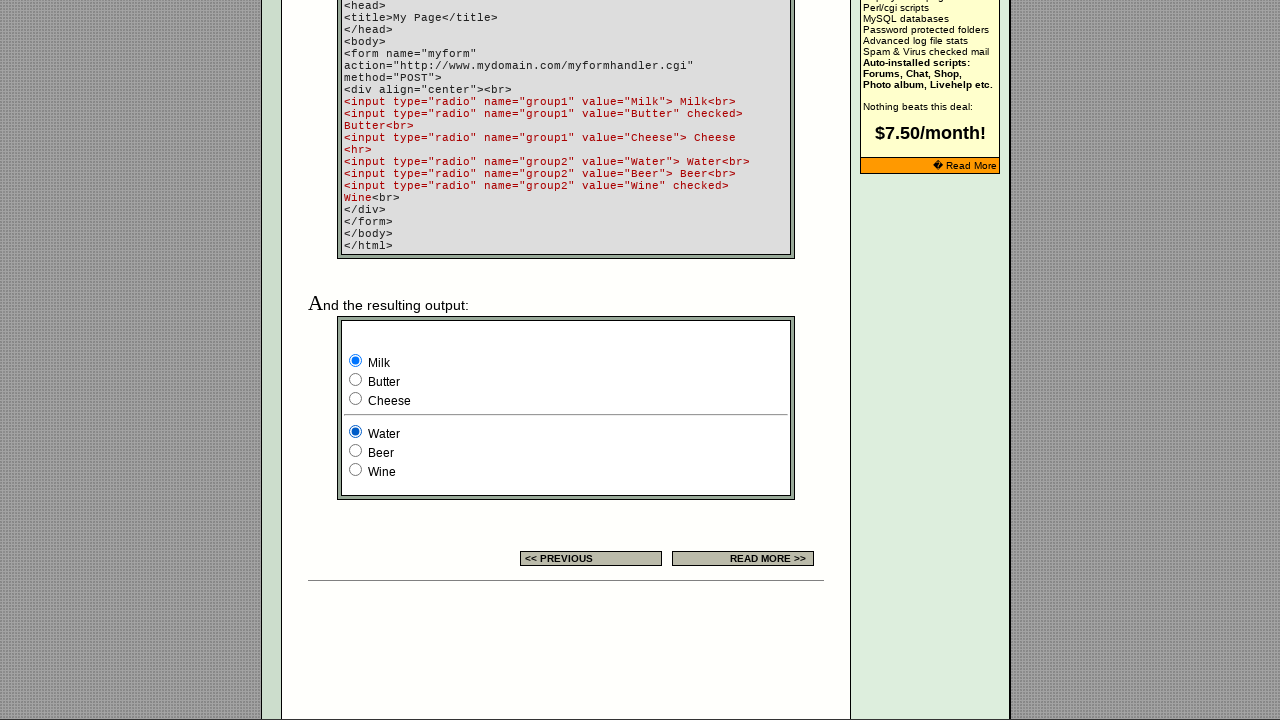

Verified that 'Water' radio button is selected in group2
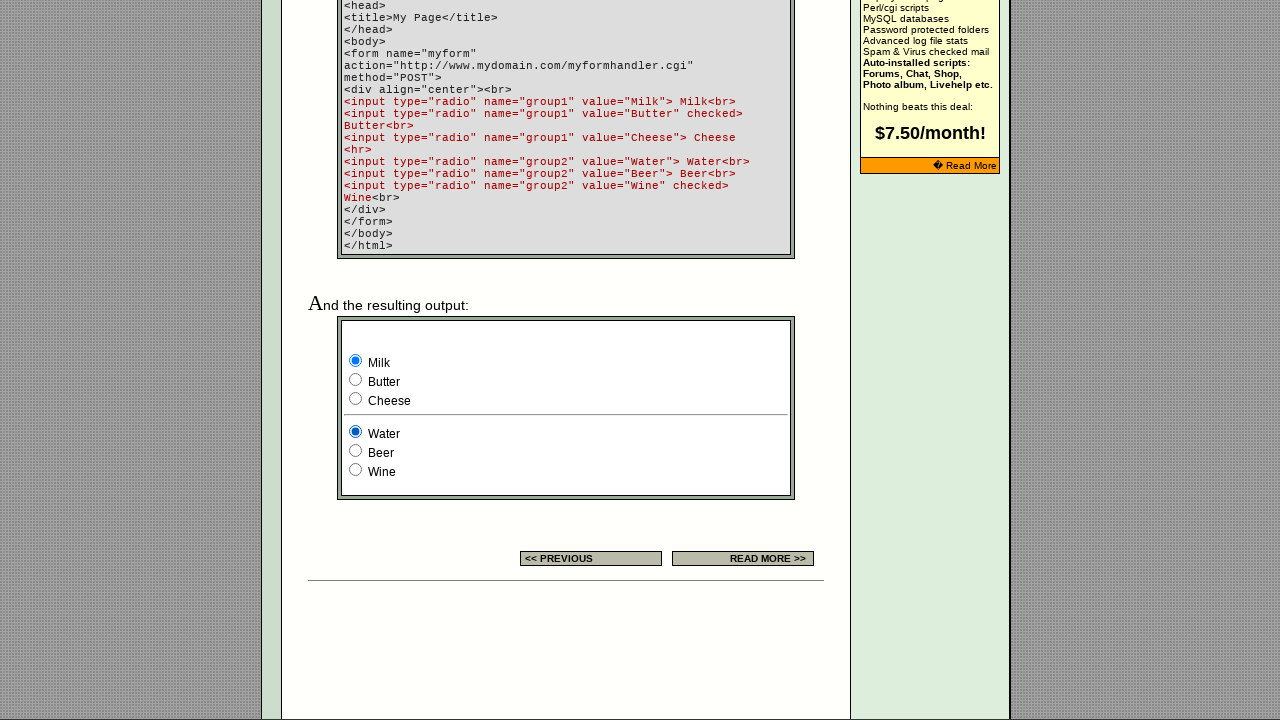

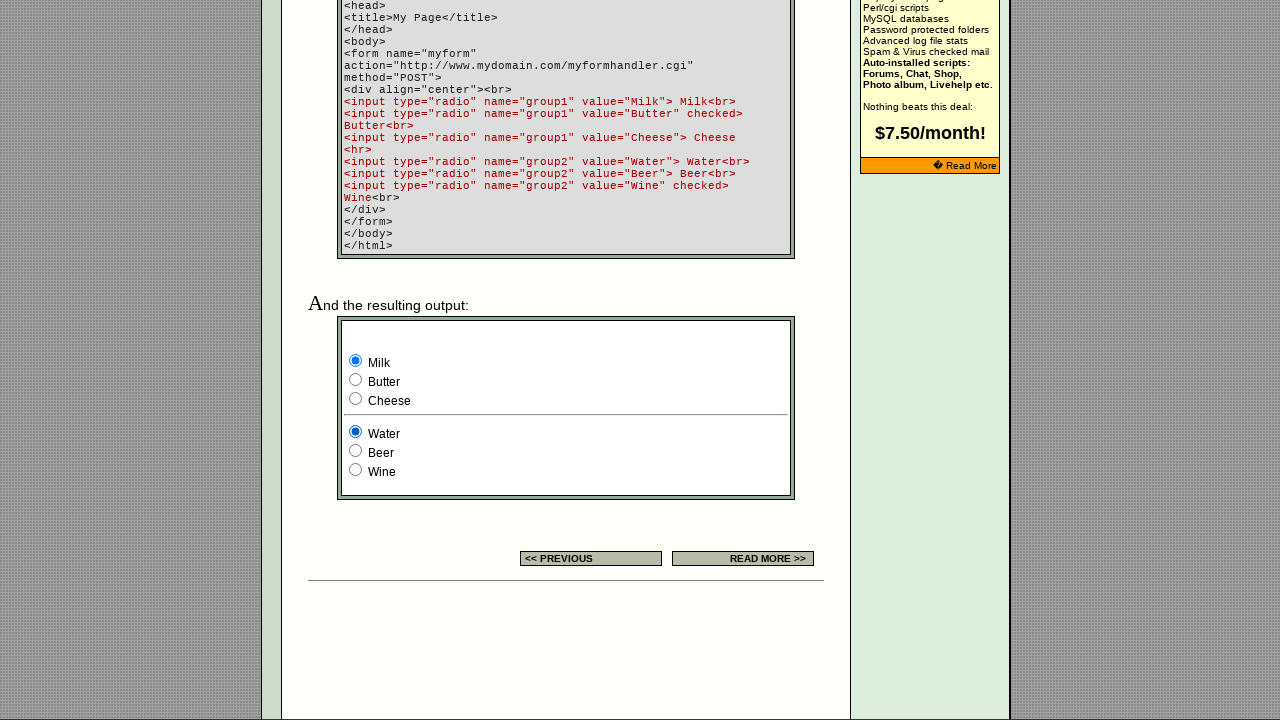